Tests dropdown selection by selecting a random option

Starting URL: https://codenboxautomationlab.com/practice/

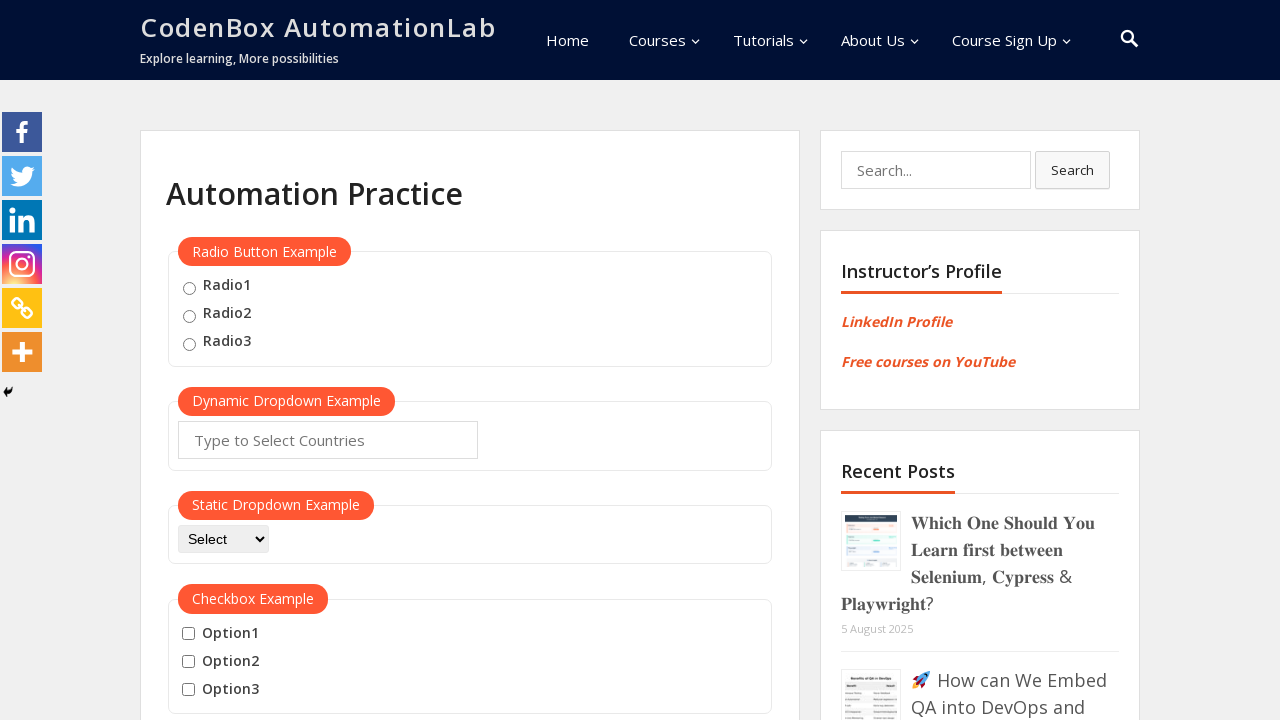

Selected option at index 1 from dropdown-class-example on #dropdown-class-example
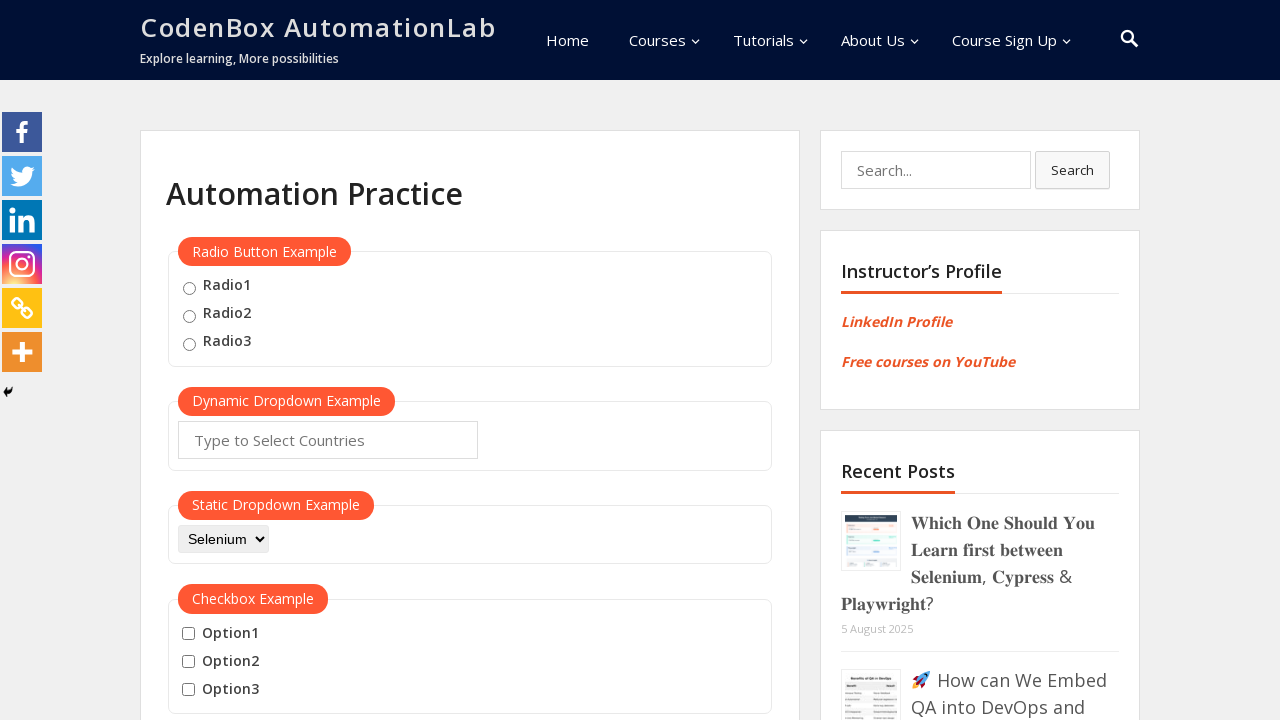

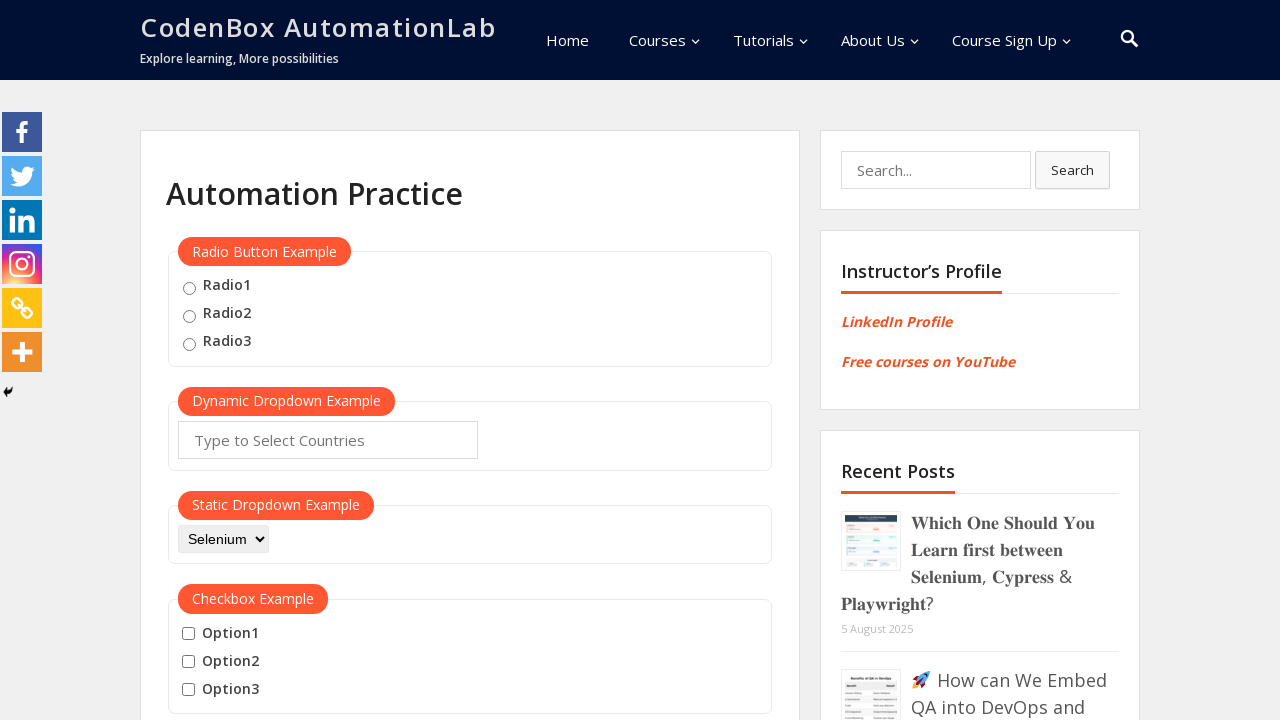